Tests the traveller count dropdown on EaseMyTrip flights page by clicking to open the traveller selector, incrementing the adult count 4 times, and then decrementing it 4 times.

Starting URL: https://www.easemytrip.com/flights.html

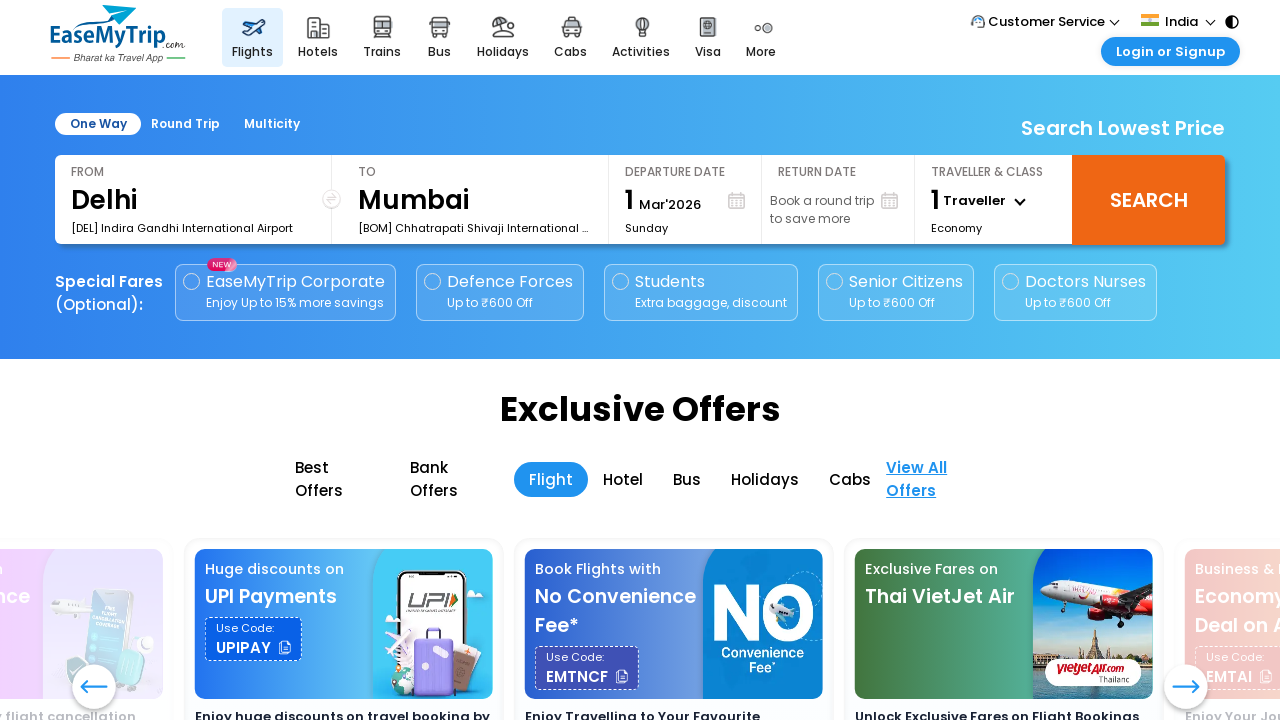

Waited 3 seconds for page to load
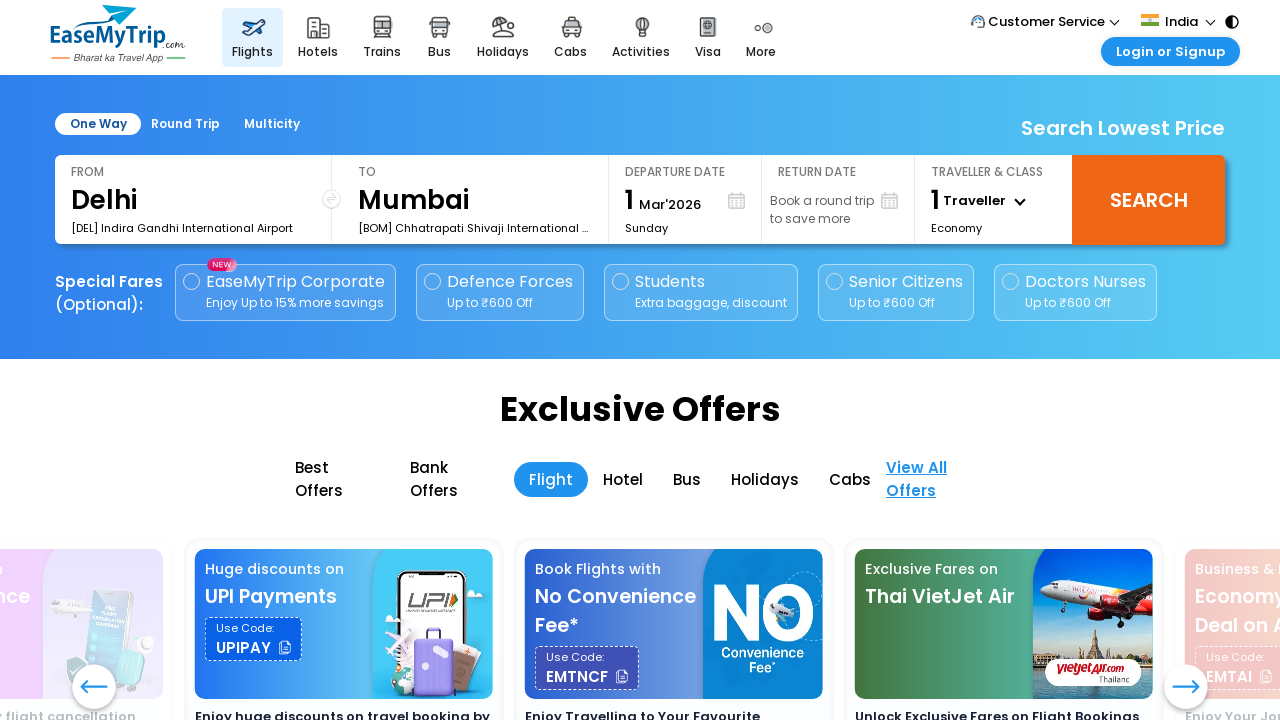

Clicked on traveller dropdown to open it at (975, 200) on span#spnTraveller
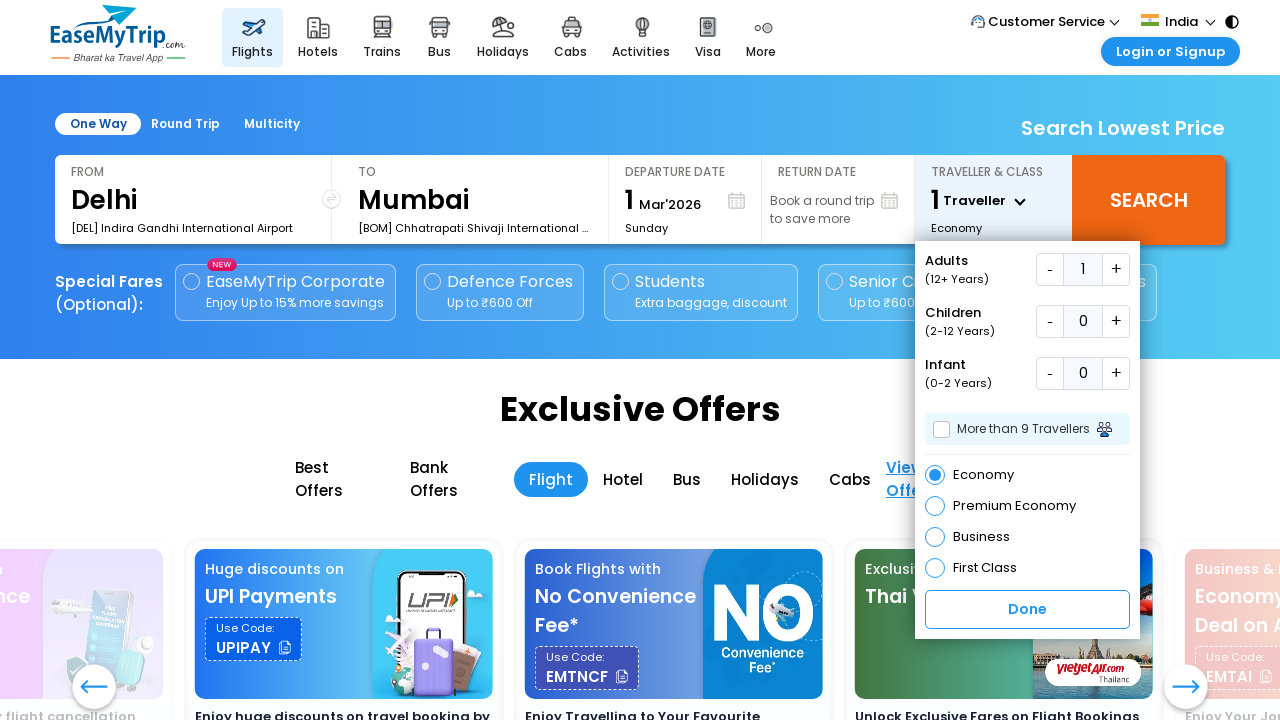

Waited for dropdown to appear
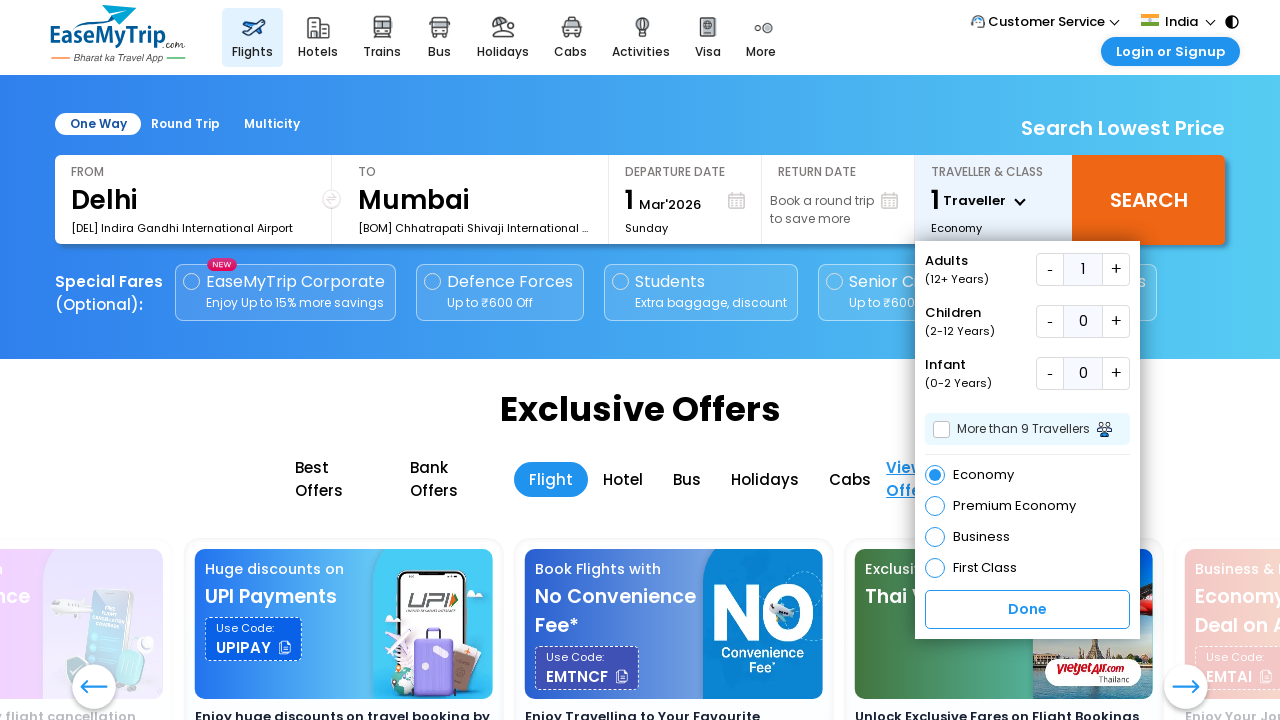

Clicked add button to increment adult count (increment 1/4) at (1116, 270) on xpath=//div[@id='field1']//button[@id='add']
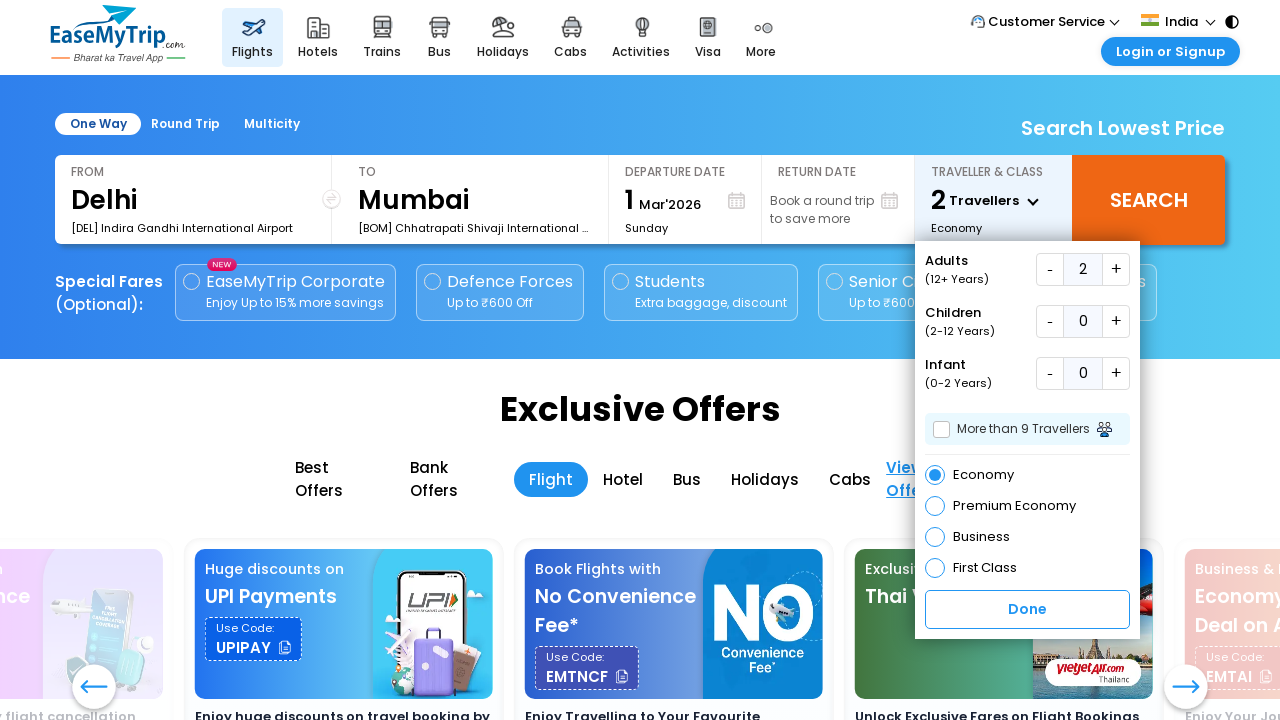

Waited 500ms after incrementing adult count
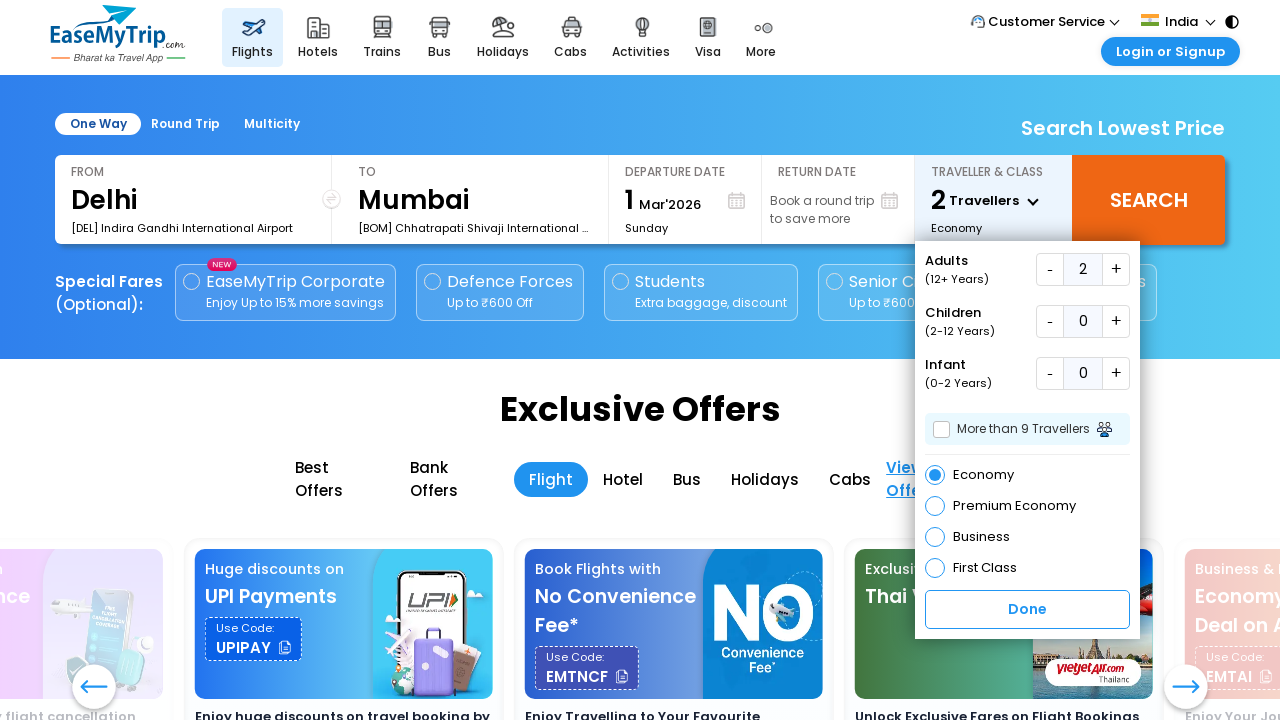

Clicked add button to increment adult count (increment 2/4) at (1116, 270) on xpath=//div[@id='field1']//button[@id='add']
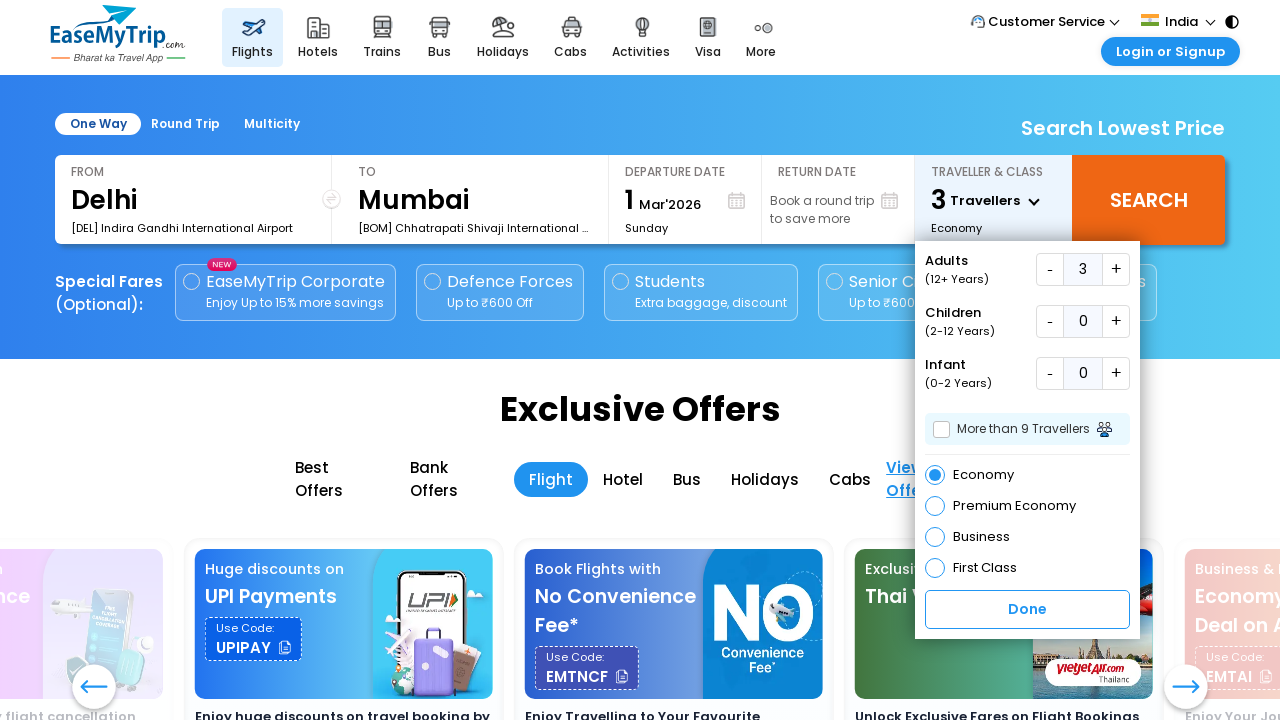

Waited 500ms after incrementing adult count
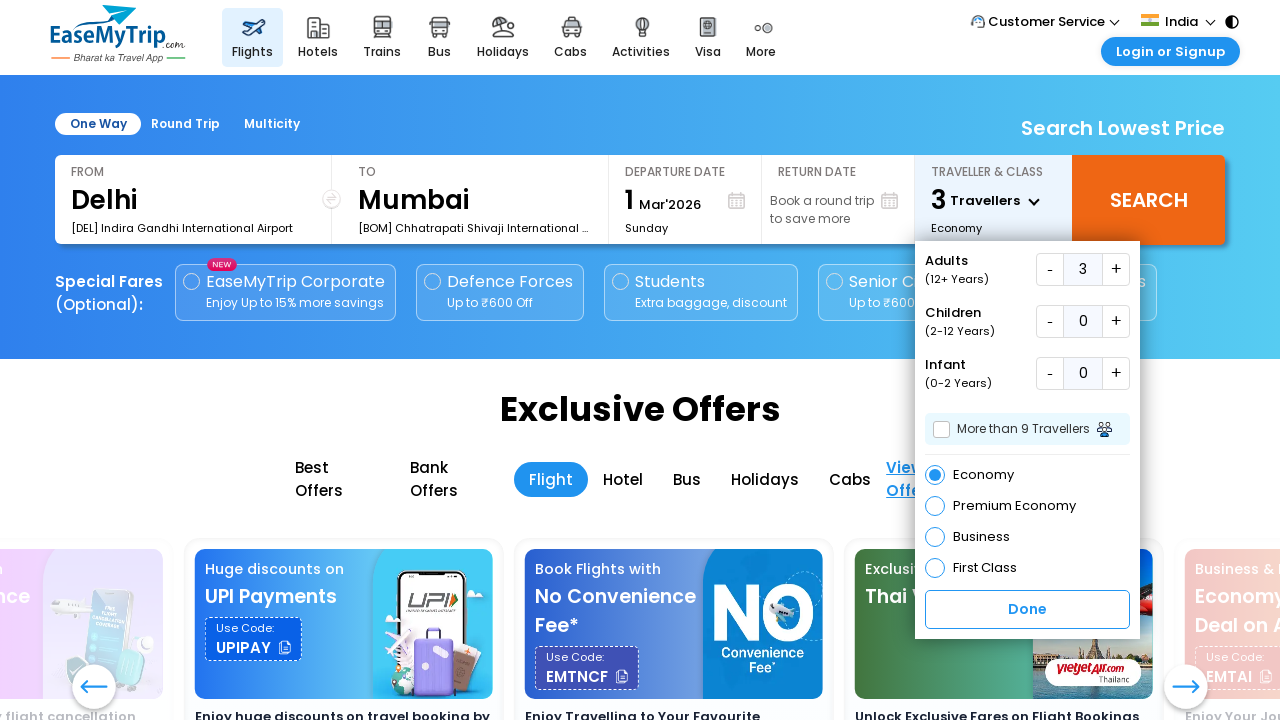

Clicked add button to increment adult count (increment 3/4) at (1116, 270) on xpath=//div[@id='field1']//button[@id='add']
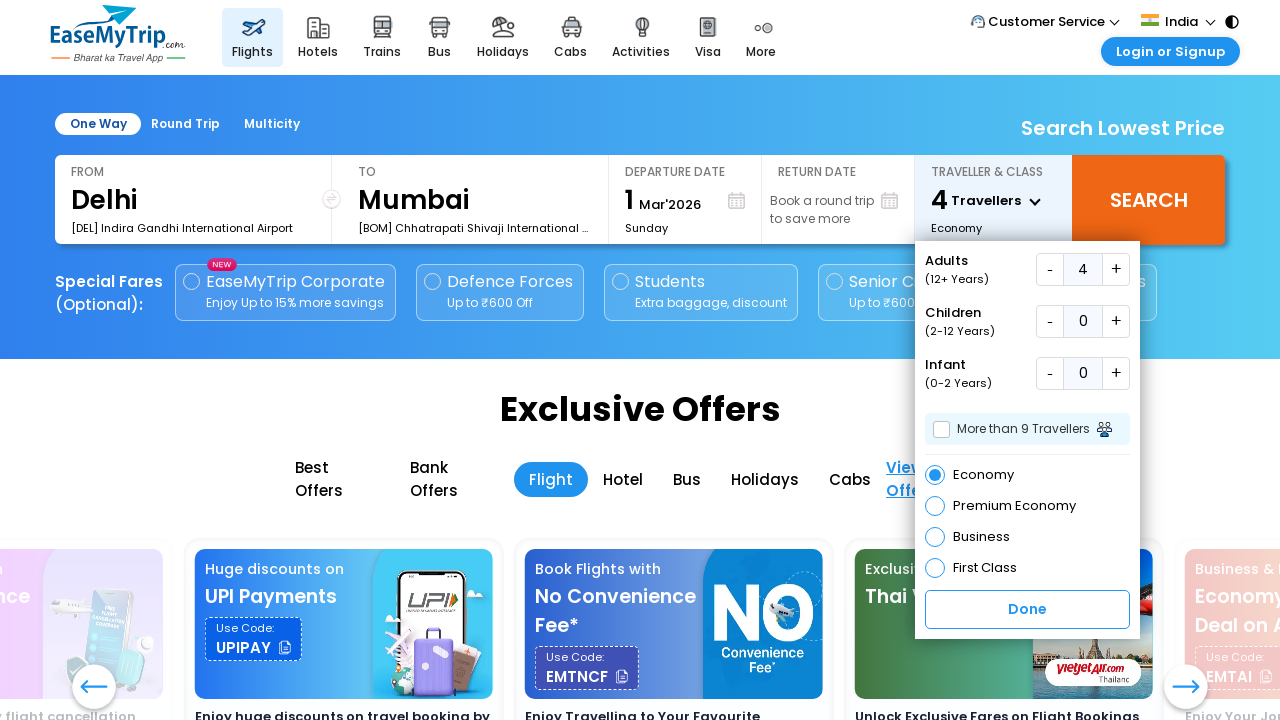

Waited 500ms after incrementing adult count
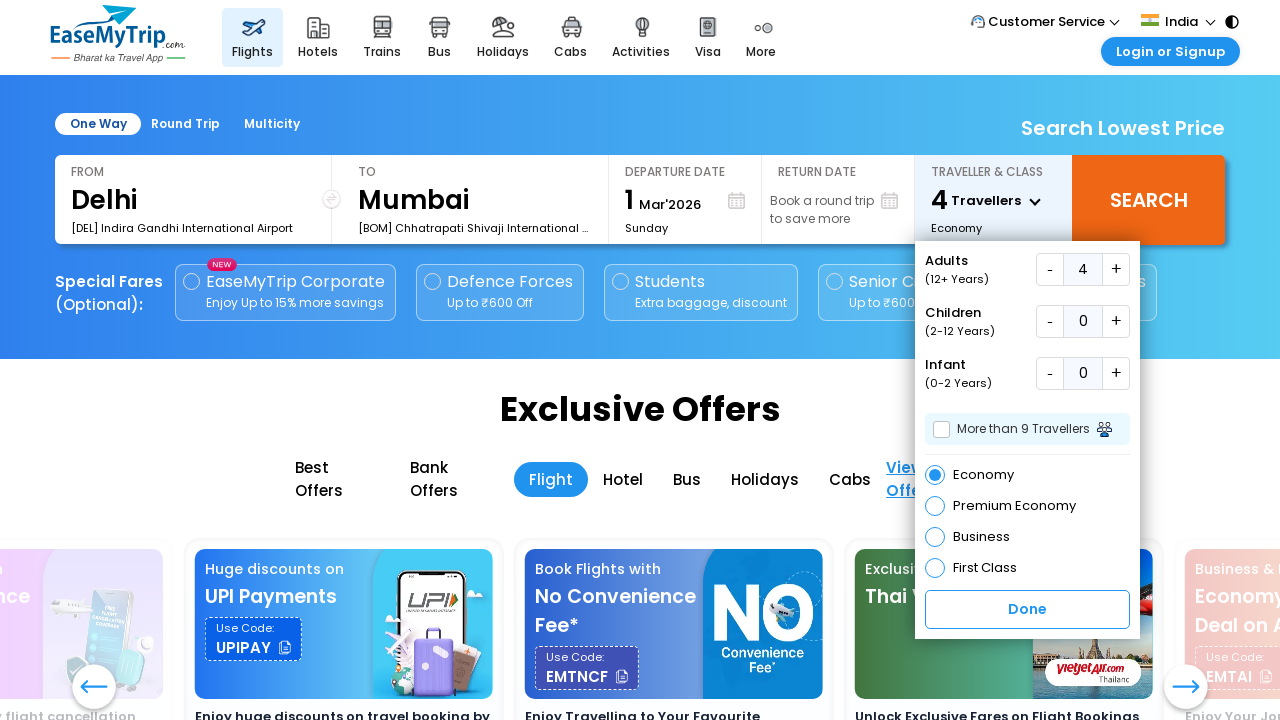

Clicked add button to increment adult count (increment 4/4) at (1116, 270) on xpath=//div[@id='field1']//button[@id='add']
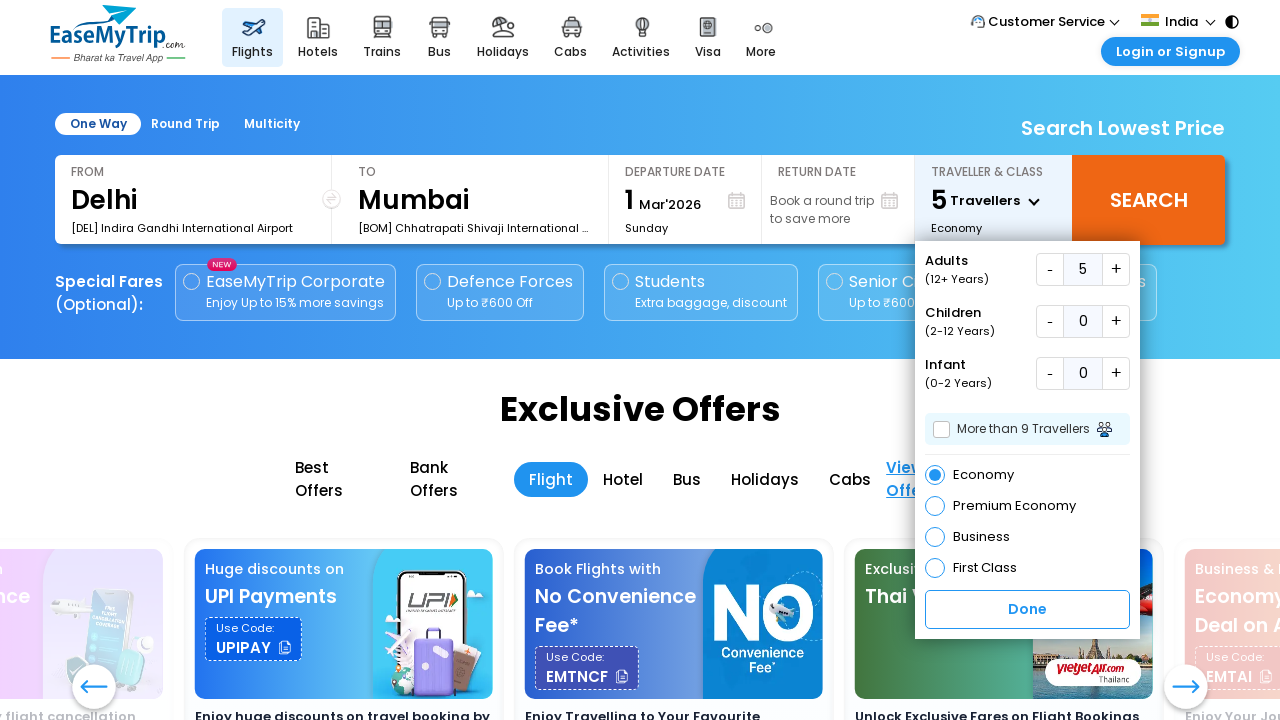

Waited 500ms after incrementing adult count
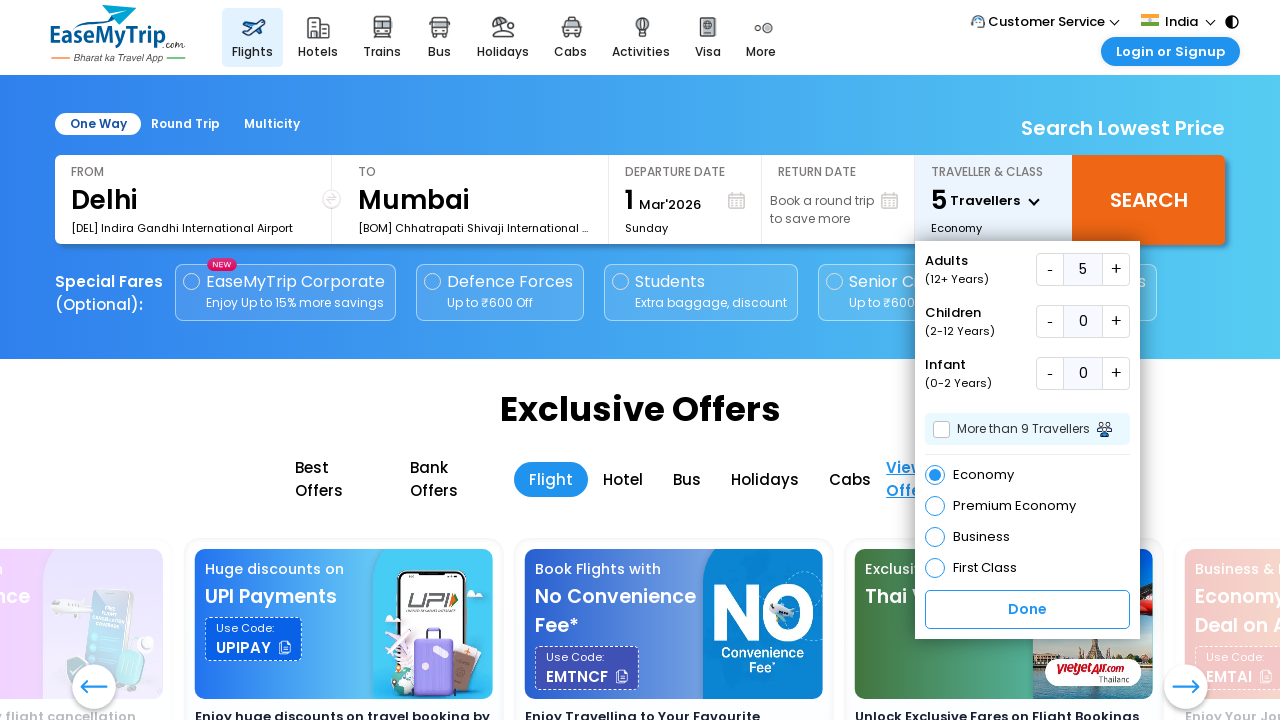

Waited before removing adults
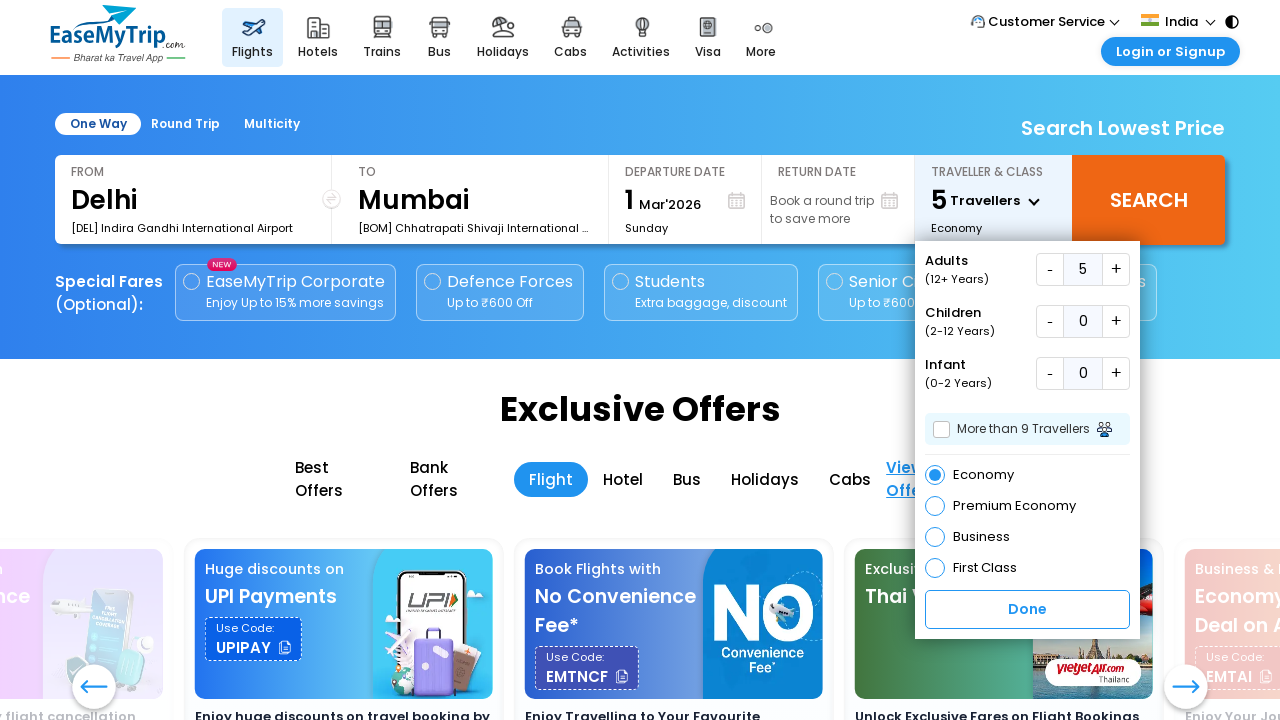

Clicked subtract button to decrement adult count (decrement 1/4) at (1050, 270) on button#asub
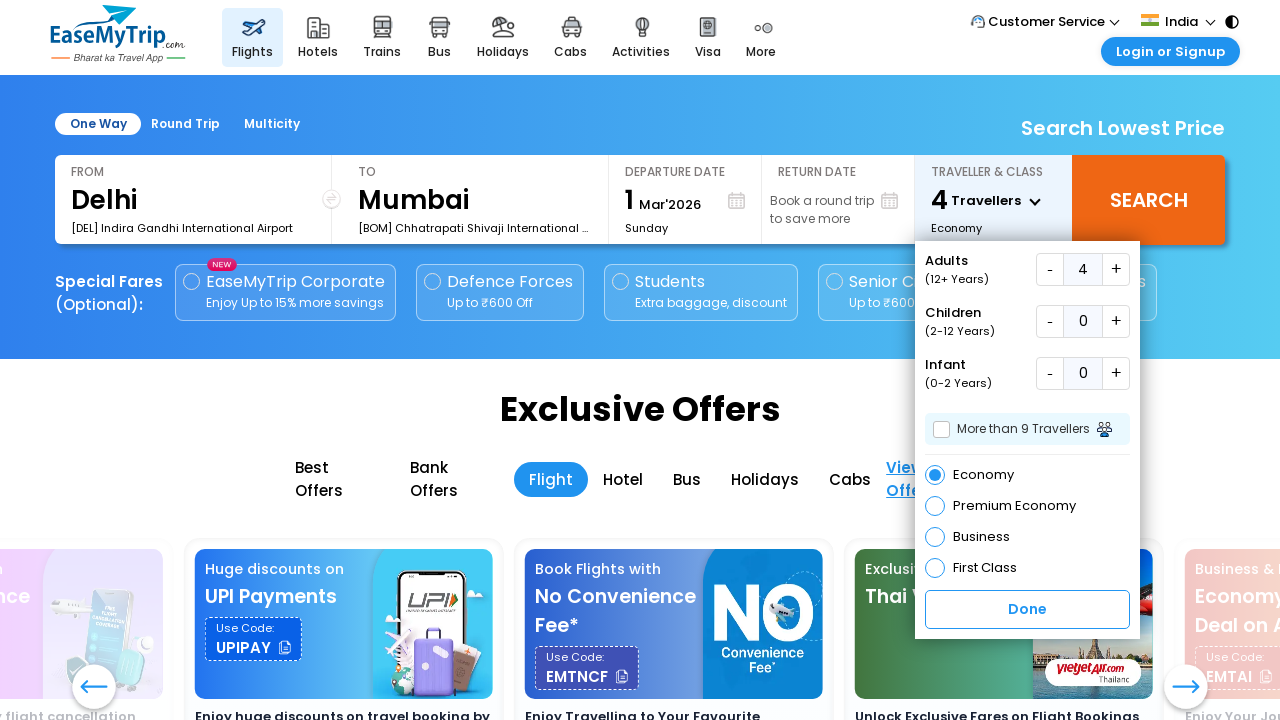

Waited 500ms after decrementing adult count
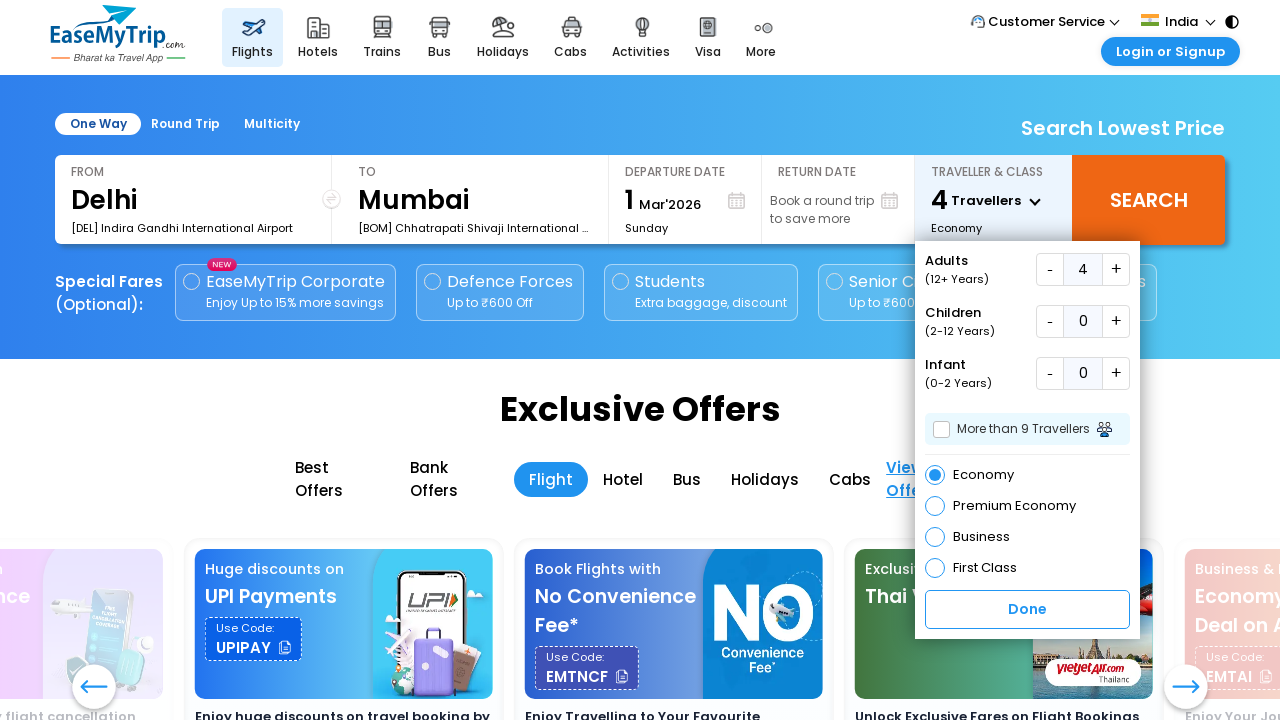

Clicked subtract button to decrement adult count (decrement 2/4) at (1050, 270) on button#asub
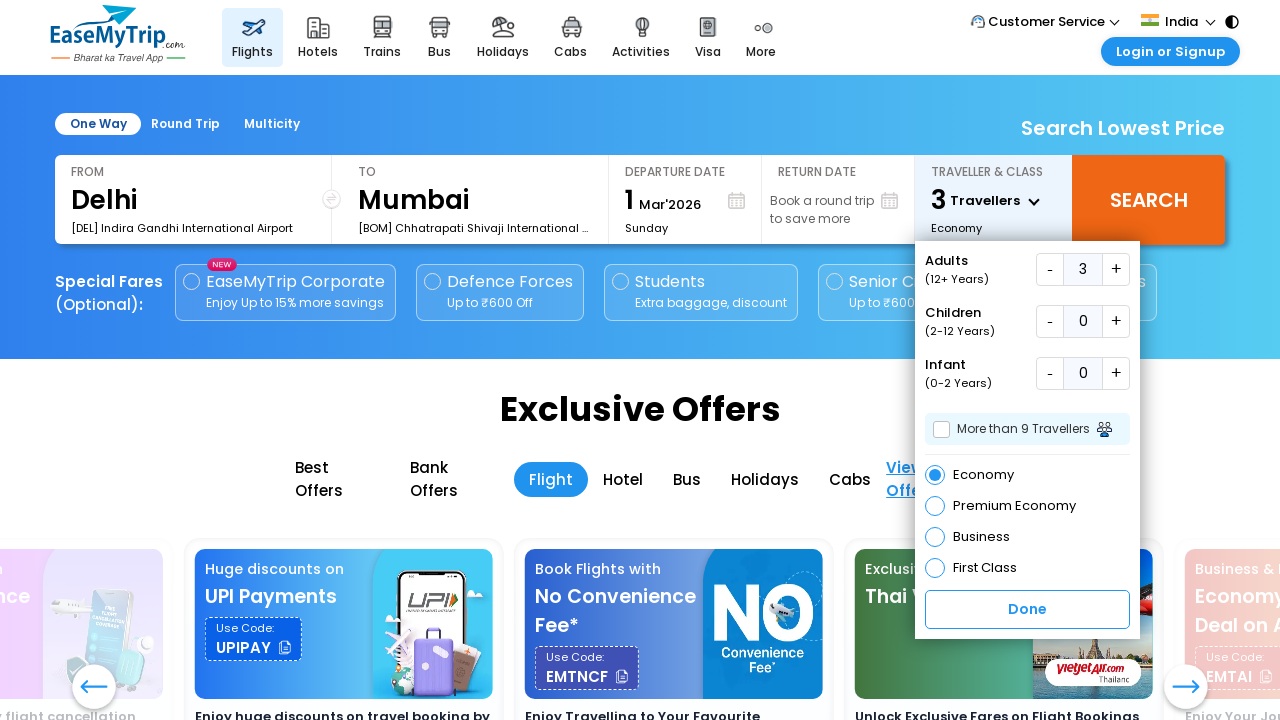

Waited 500ms after decrementing adult count
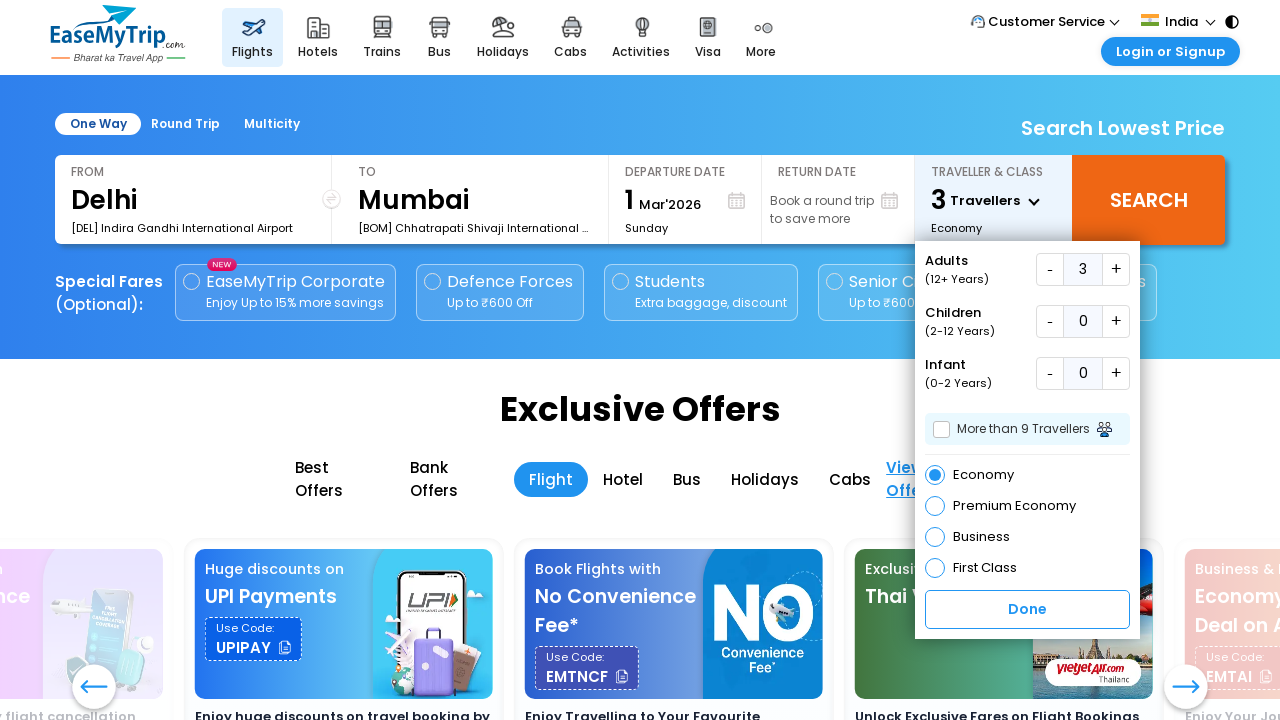

Clicked subtract button to decrement adult count (decrement 3/4) at (1050, 270) on button#asub
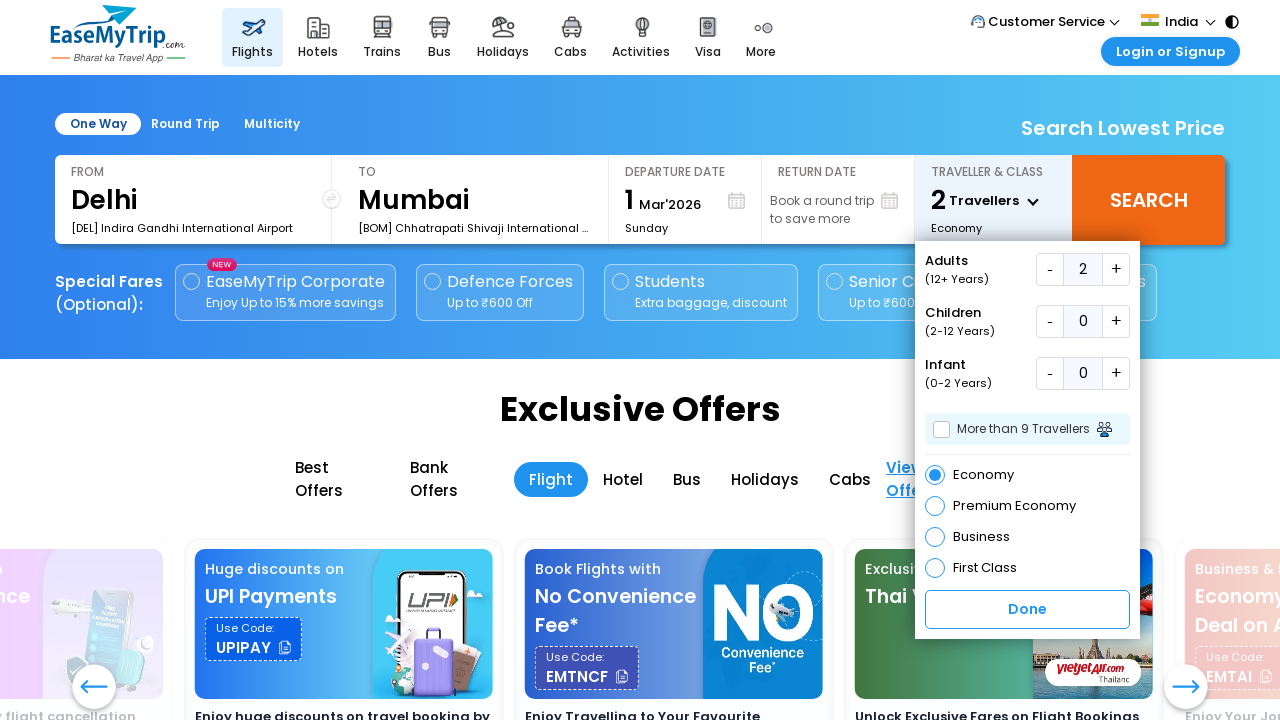

Waited 500ms after decrementing adult count
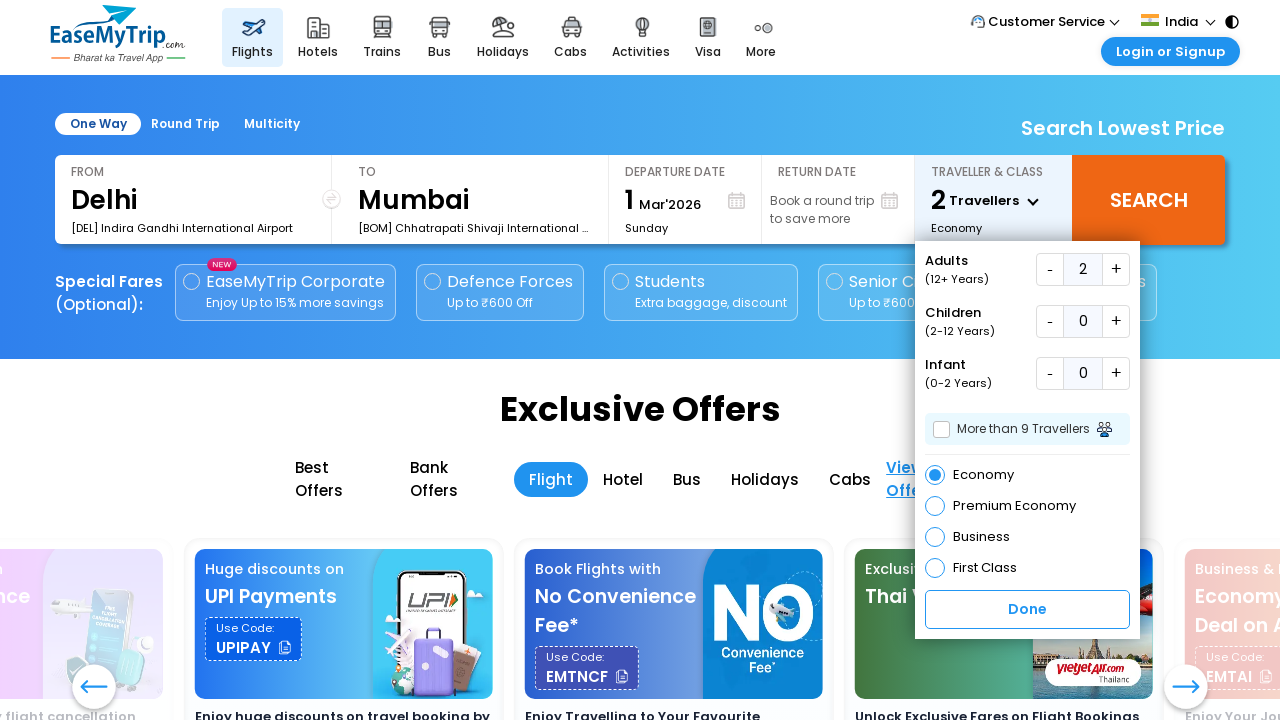

Clicked subtract button to decrement adult count (decrement 4/4) at (1050, 270) on button#asub
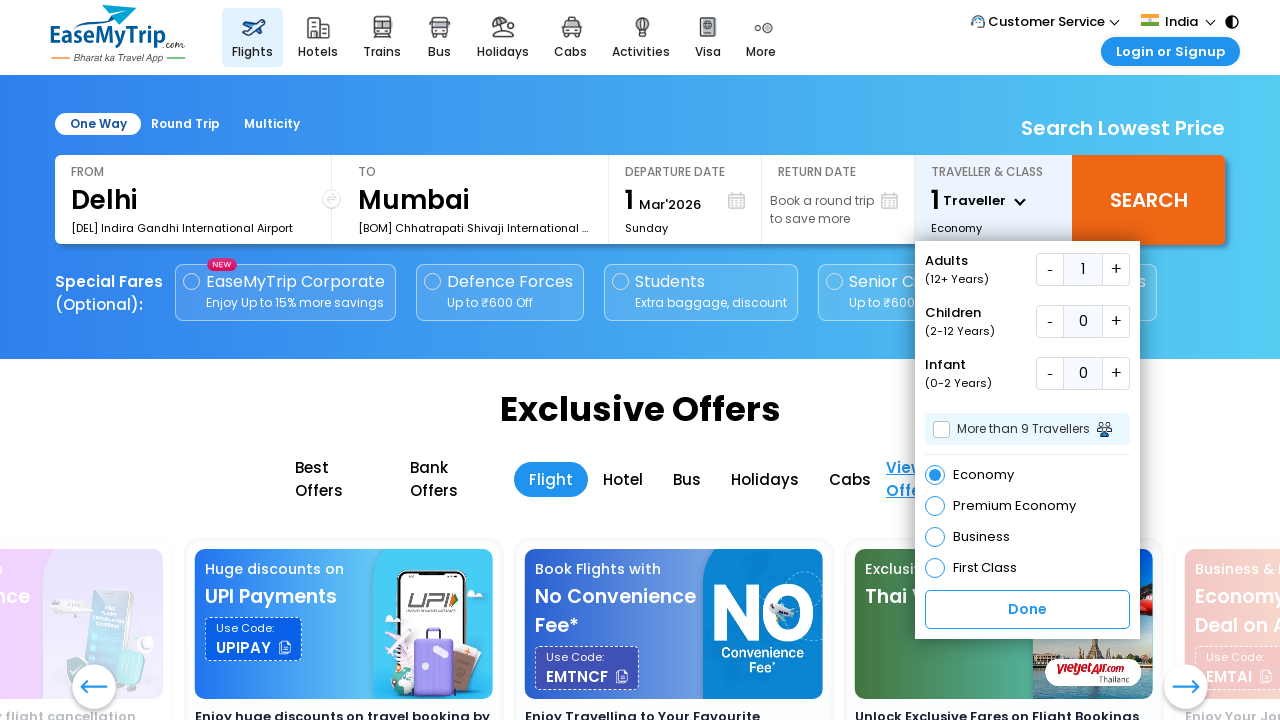

Waited 500ms after decrementing adult count
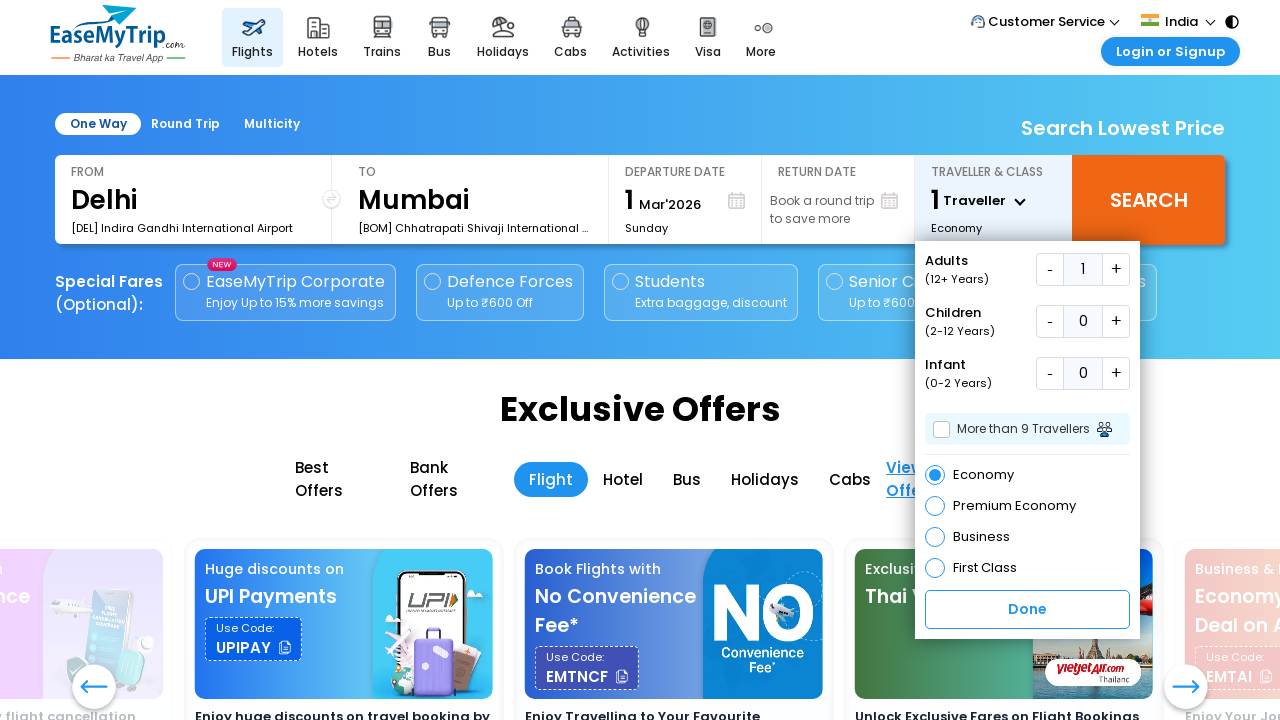

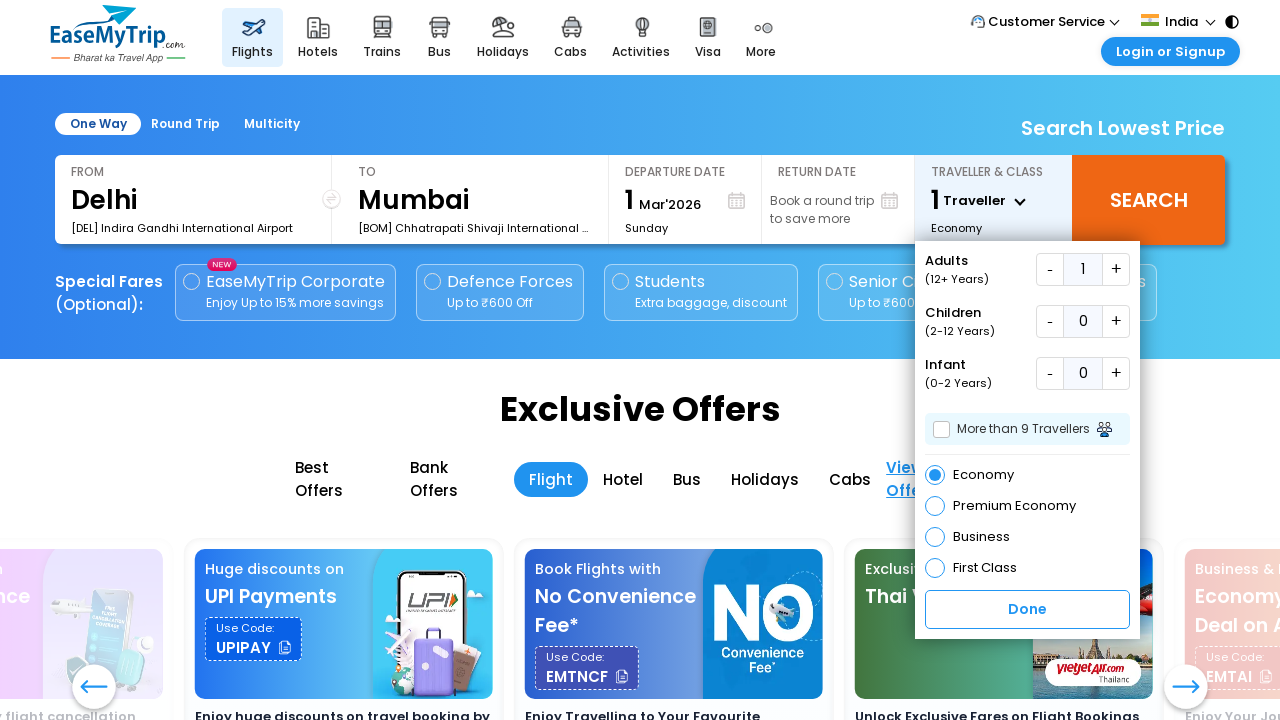